Navigates to the Phones category, clicks on HTC One M9 phone, and verifies its price

Starting URL: https://www.demoblaze.com

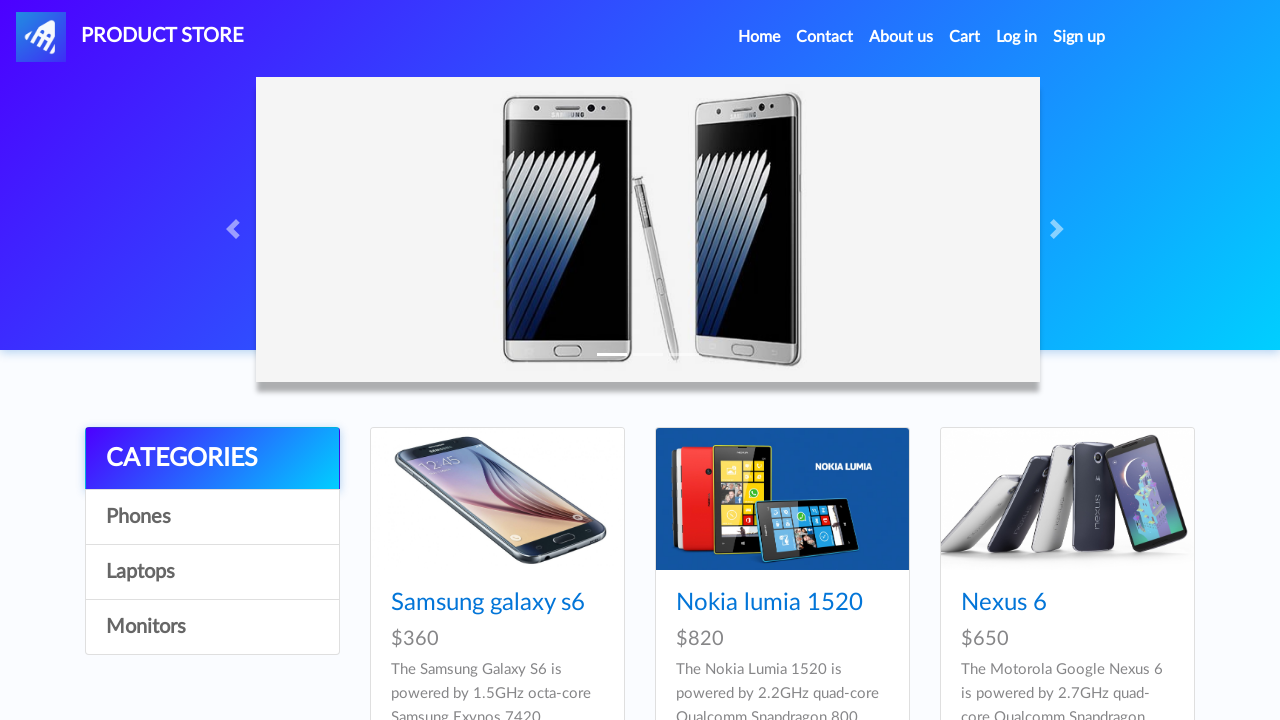

Clicked on Phones category at (212, 517) on text=Phones
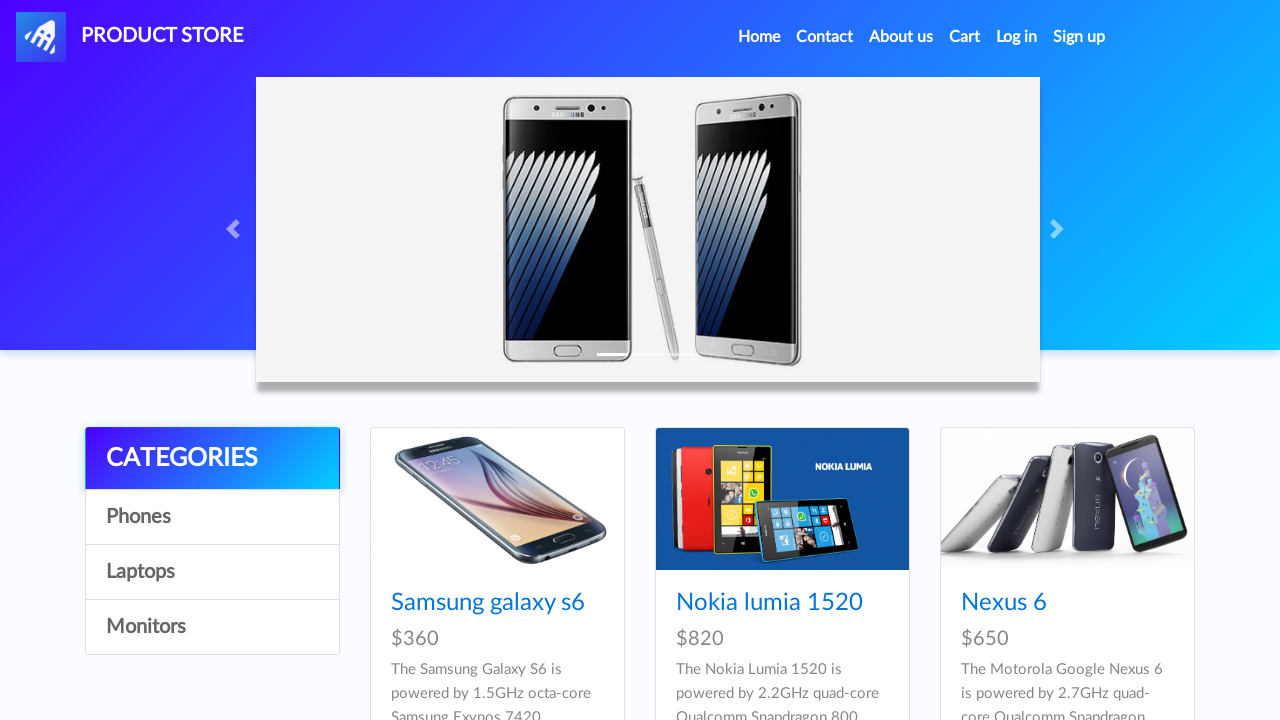

Clicked on HTC One M9 phone at (461, 361) on text=HTC One M9
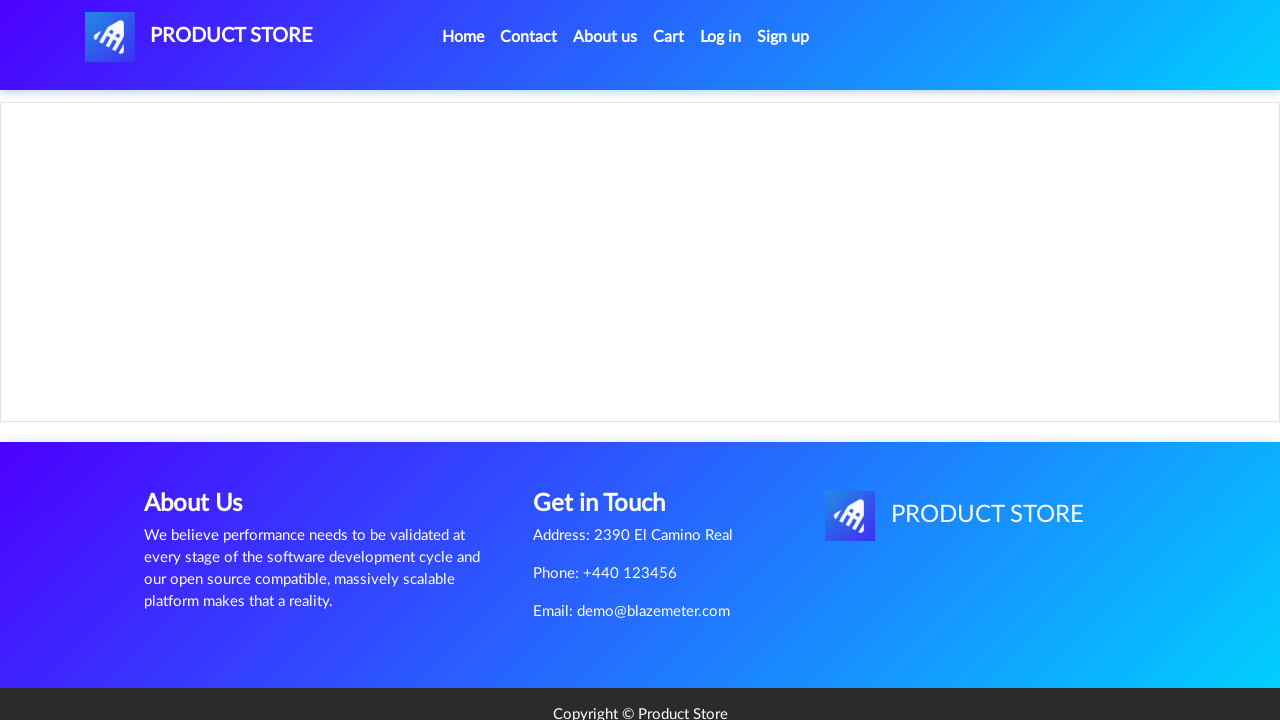

Located price element
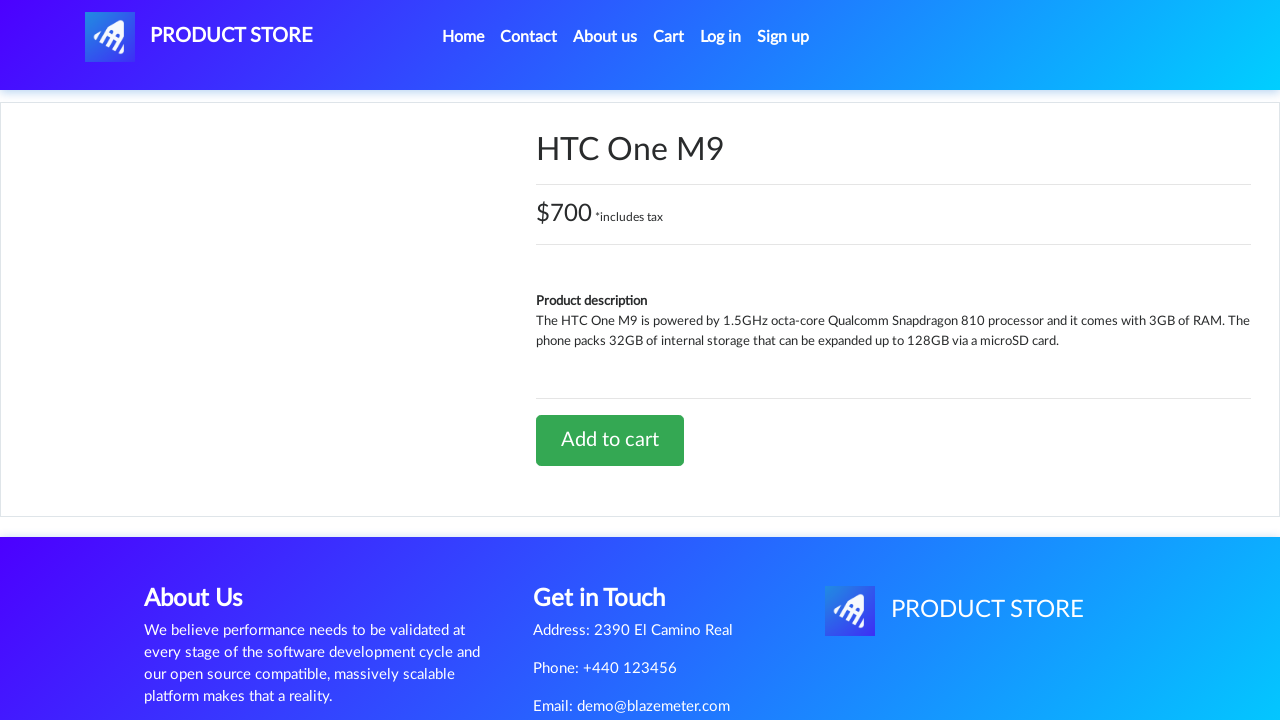

Waited for price heading to load
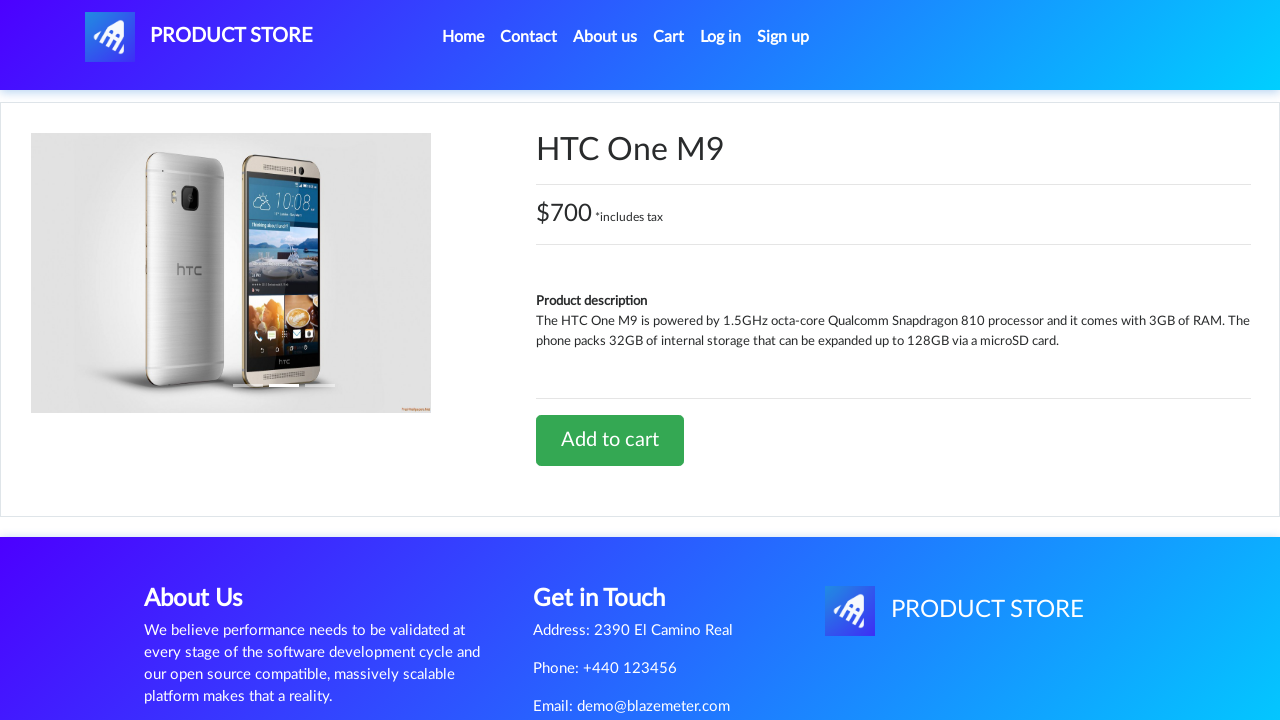

Verified HTC One M9 price is $700 *includes tax
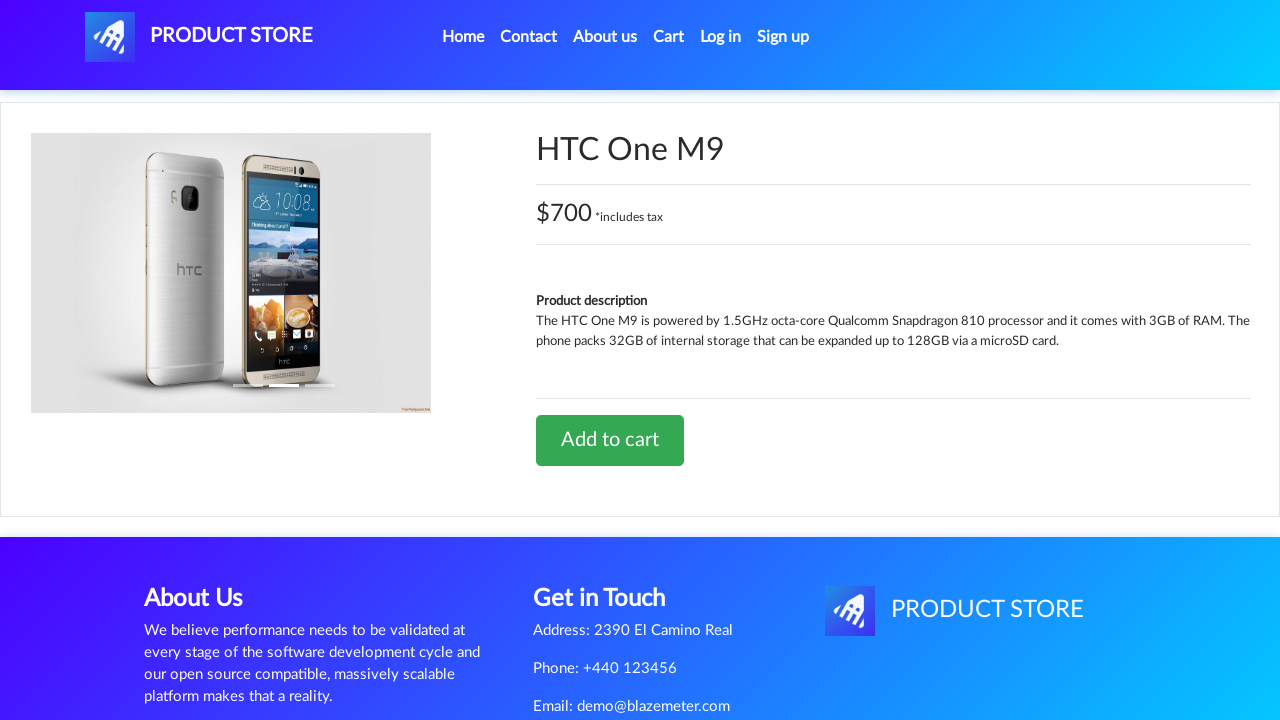

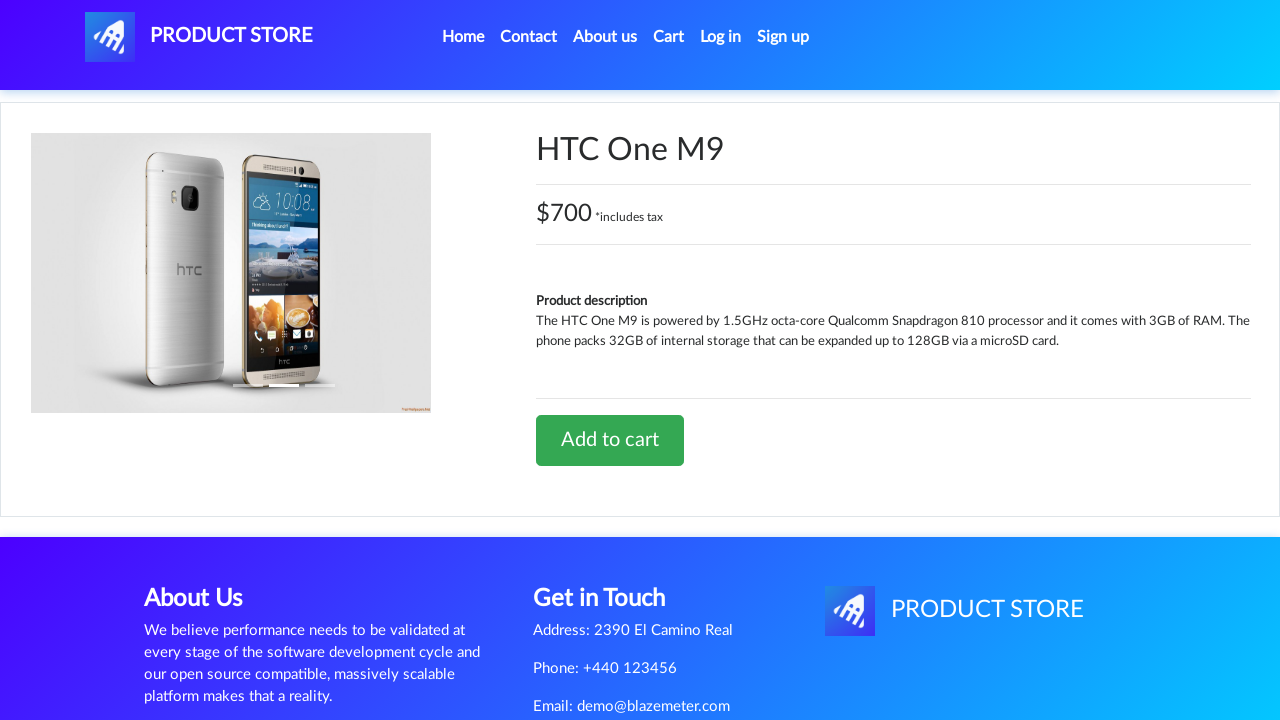